Navigates to a health check endpoint and verifies the page content loads, checking if the response contains status information.

Starting URL: https://mimo-sistema.vercel.app/health

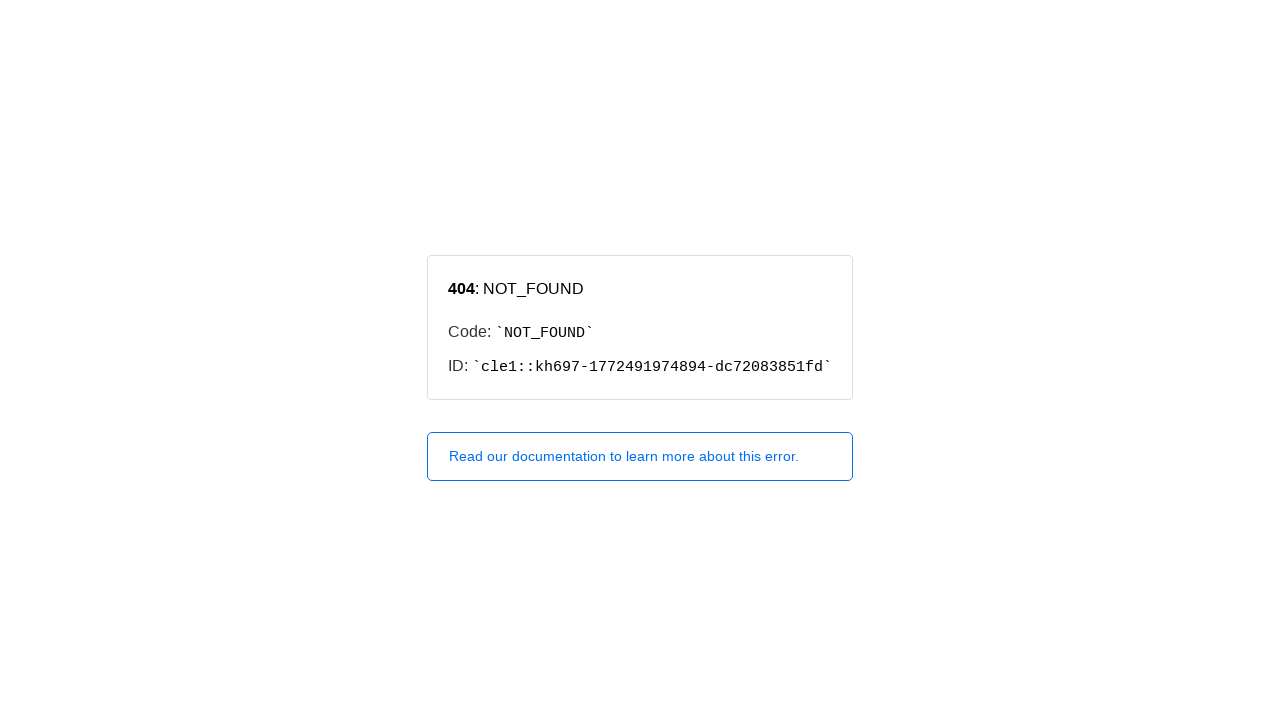

Navigated to health check endpoint
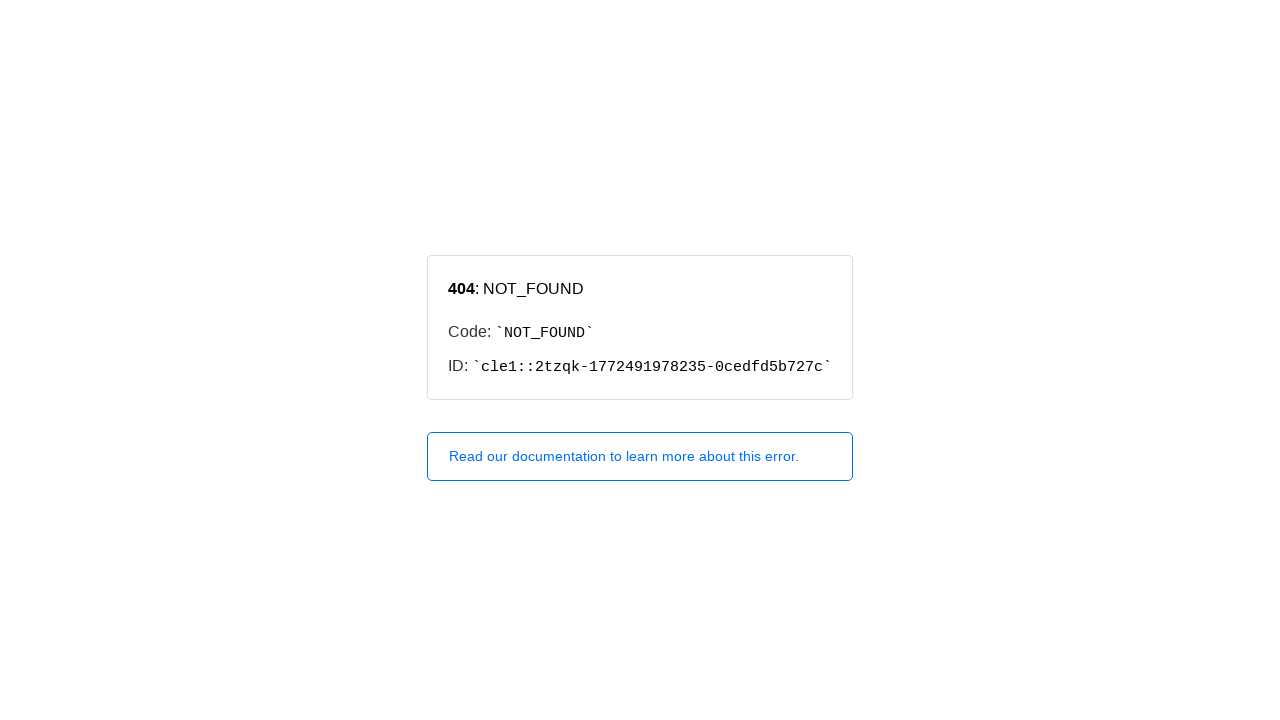

Page loaded with networkidle state
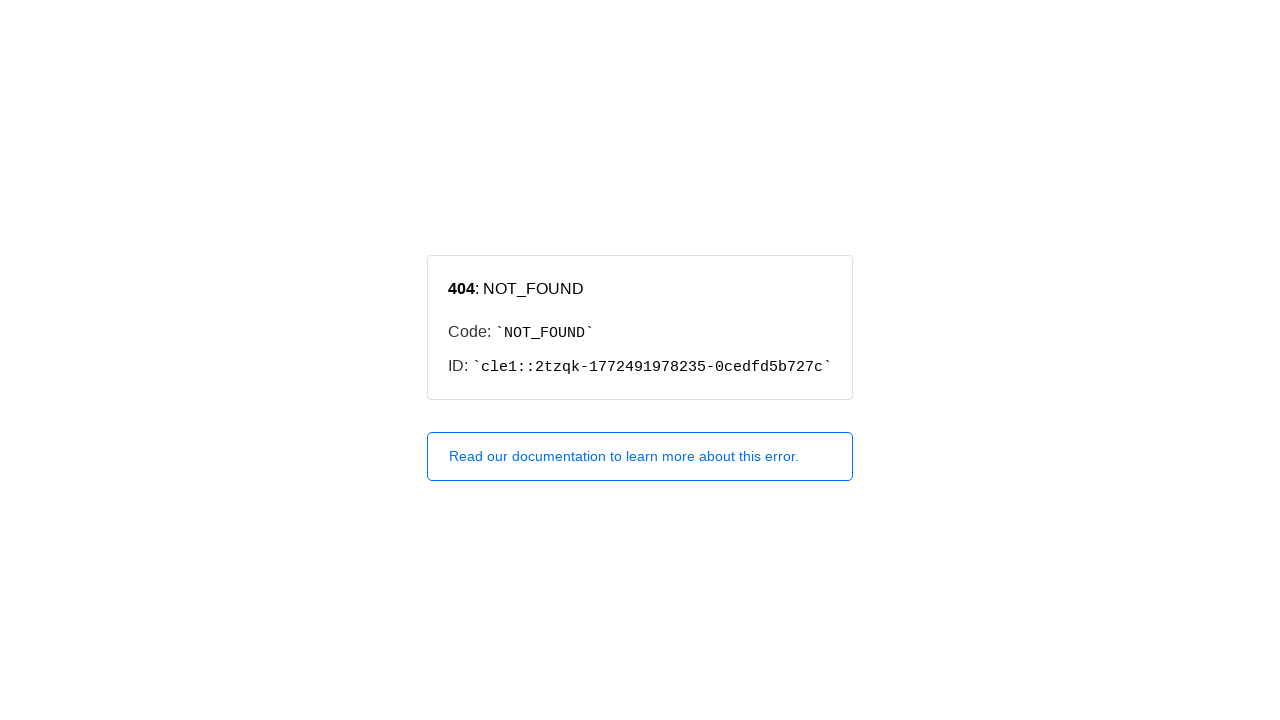

Retrieved page content to verify status information
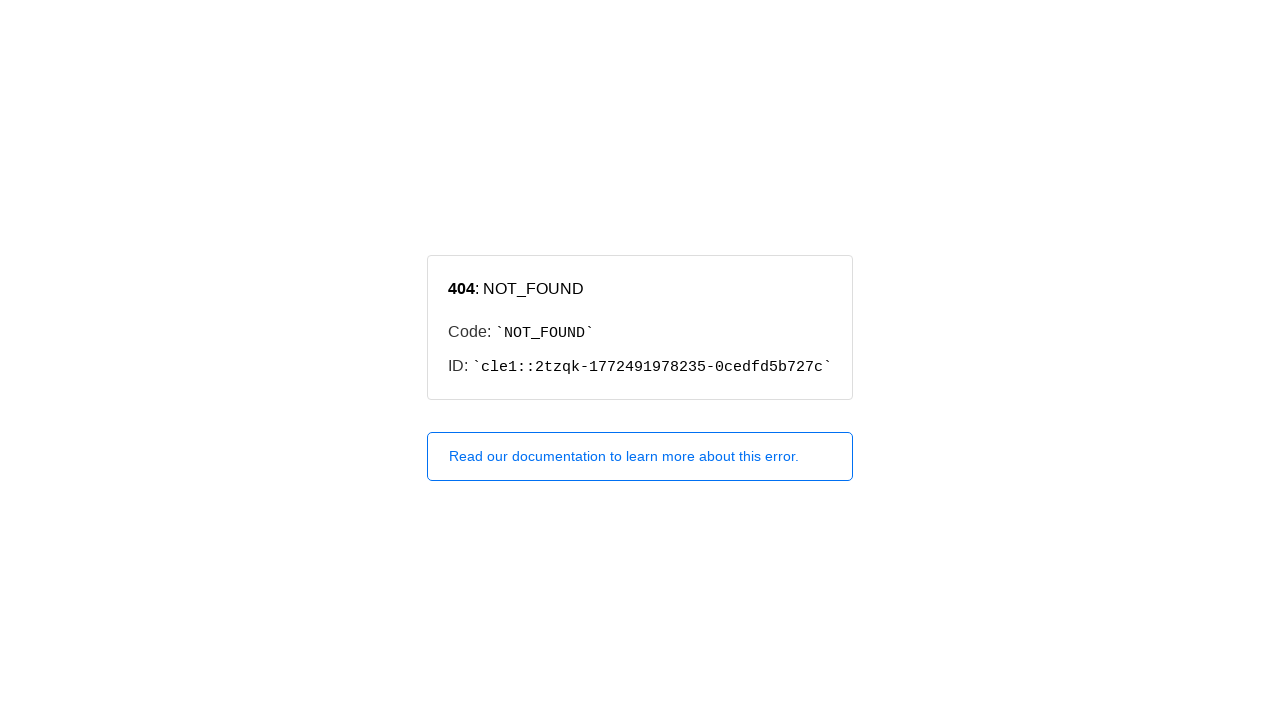

Waited 2 seconds for dynamic content to load
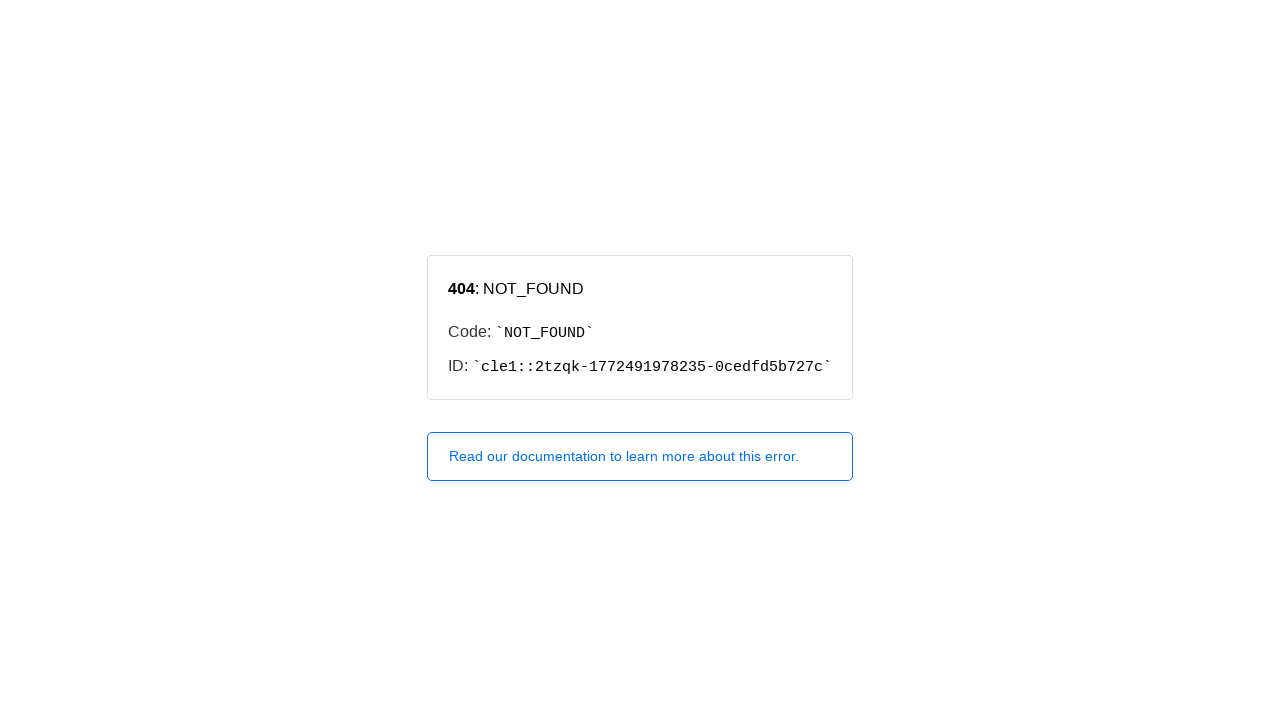

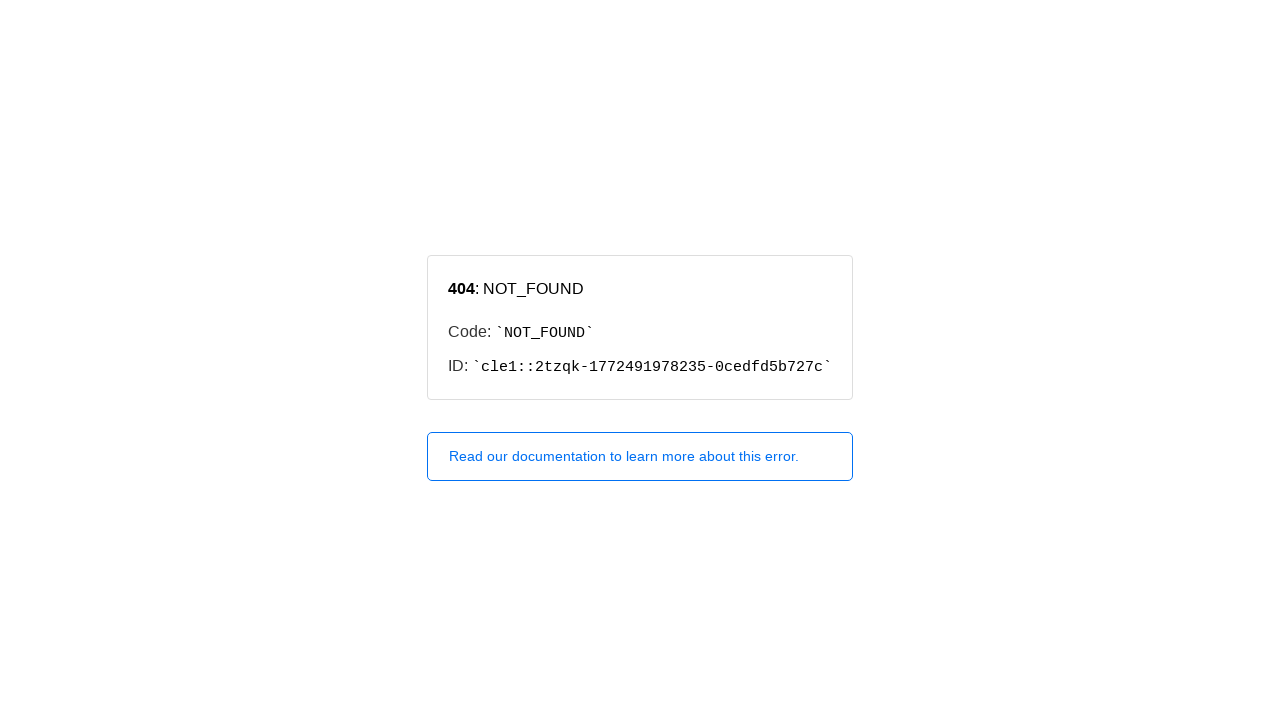